Verifies that the page protocol is HTTPS

Starting URL: https://rahulshettyacademy.com/seleniumPractise/#/

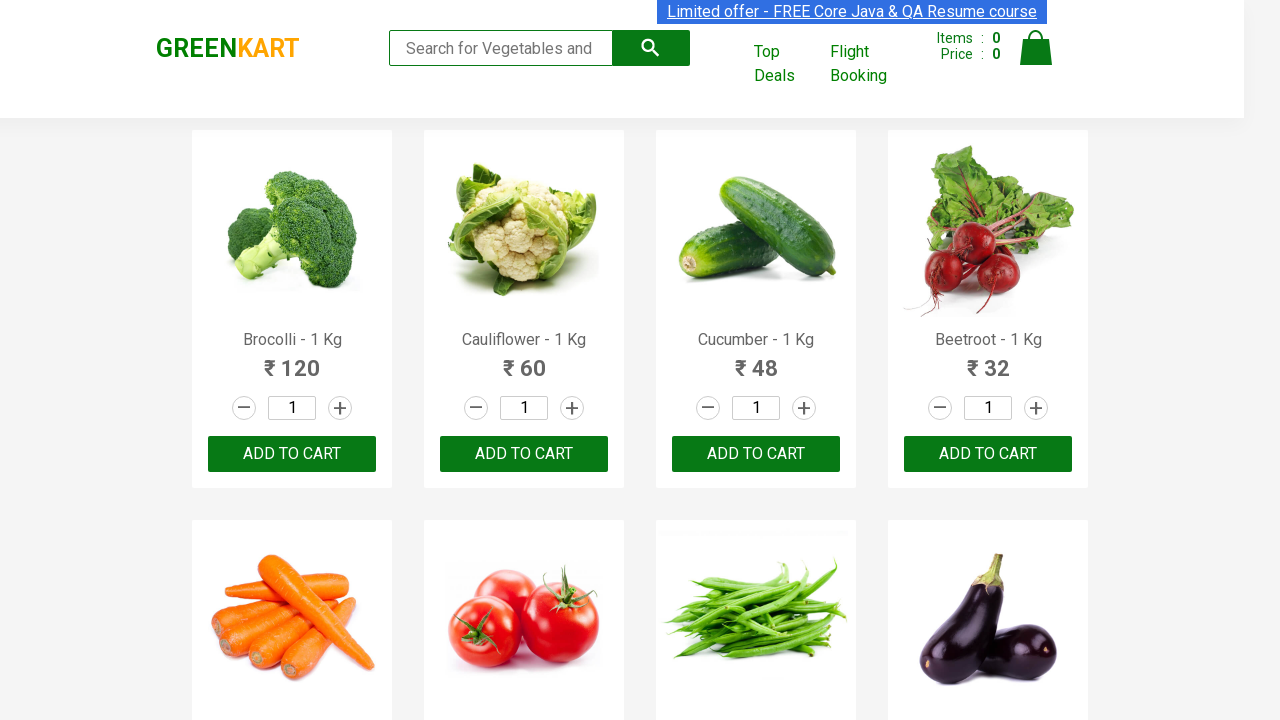

Parsed current page URL to extract protocol
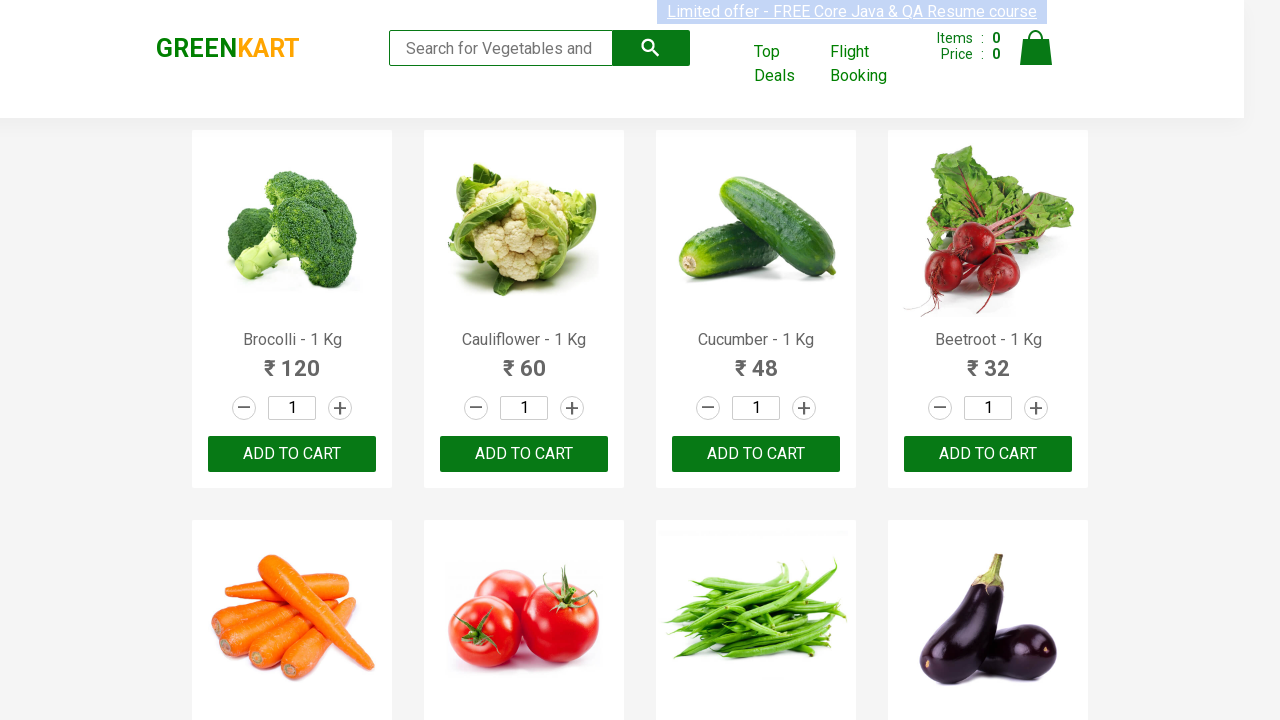

Verified that page protocol is HTTPS
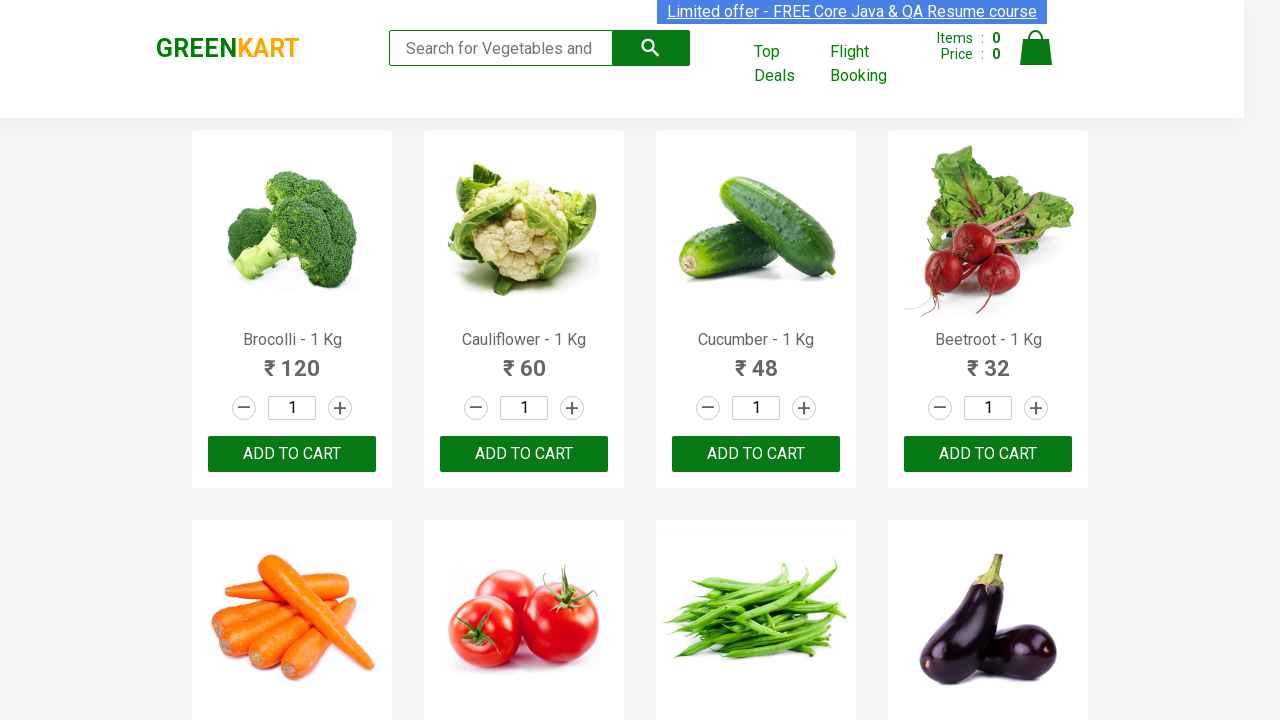

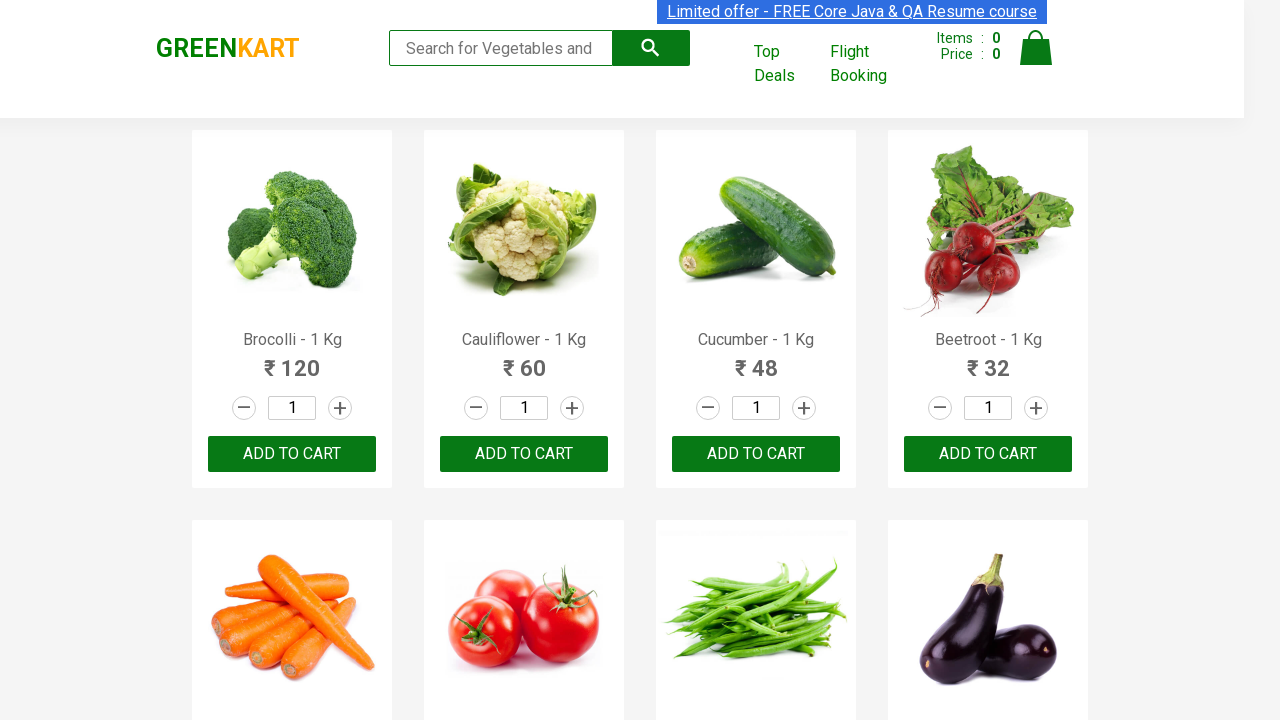